Tests drag and drop functionality by dragging an element and dropping it onto a target drop zone

Starting URL: https://selenium08.blogspot.com/2020/01/drag-drop.html

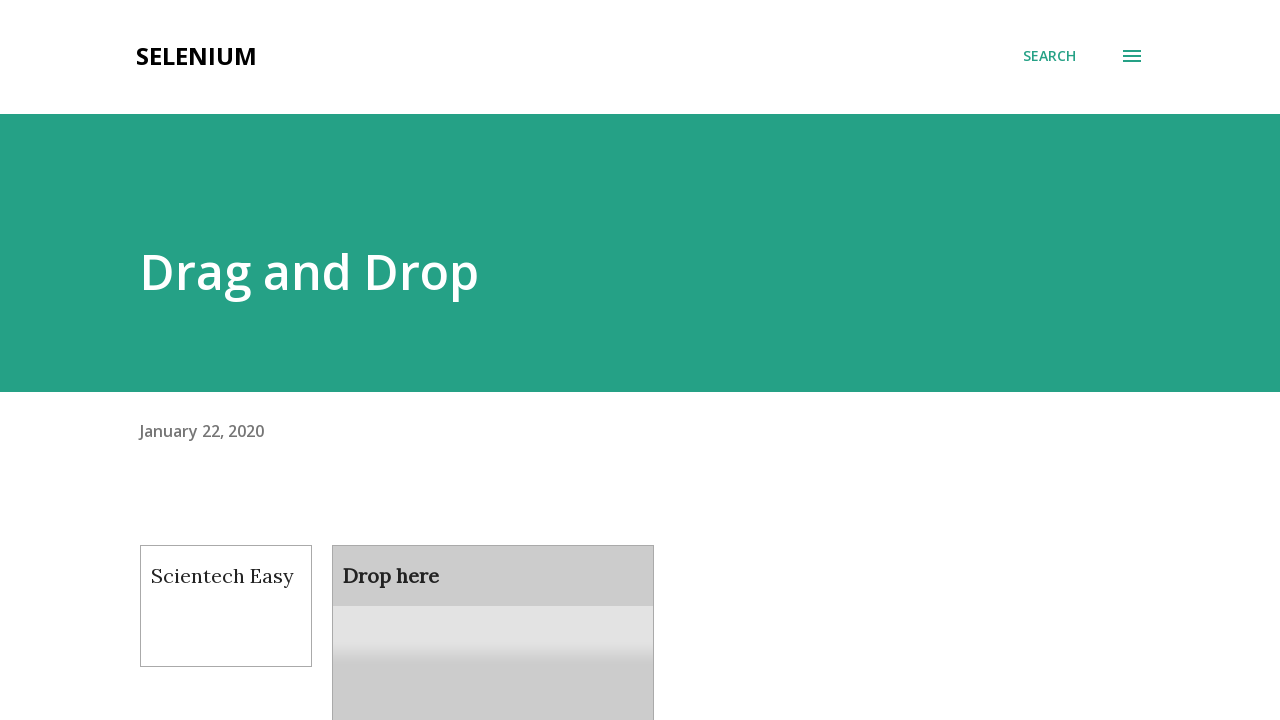

Located draggable element with id 'draggable'
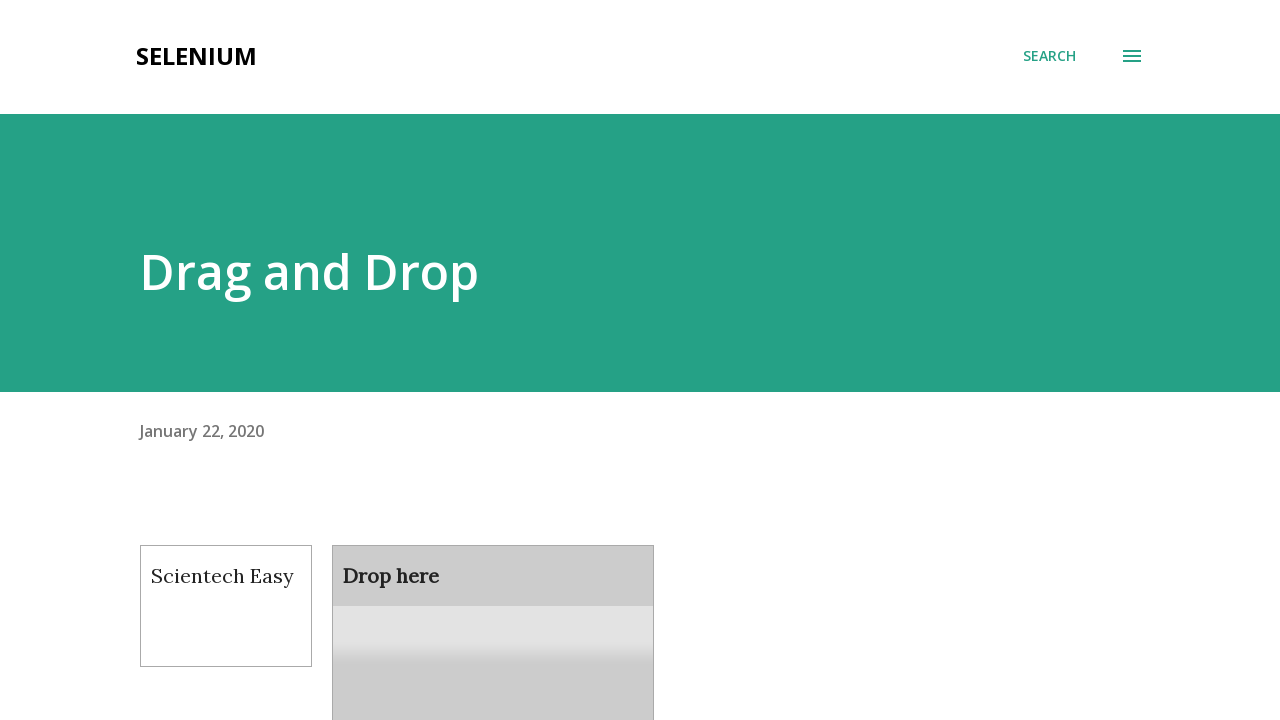

Located droppable target element with id 'droppable'
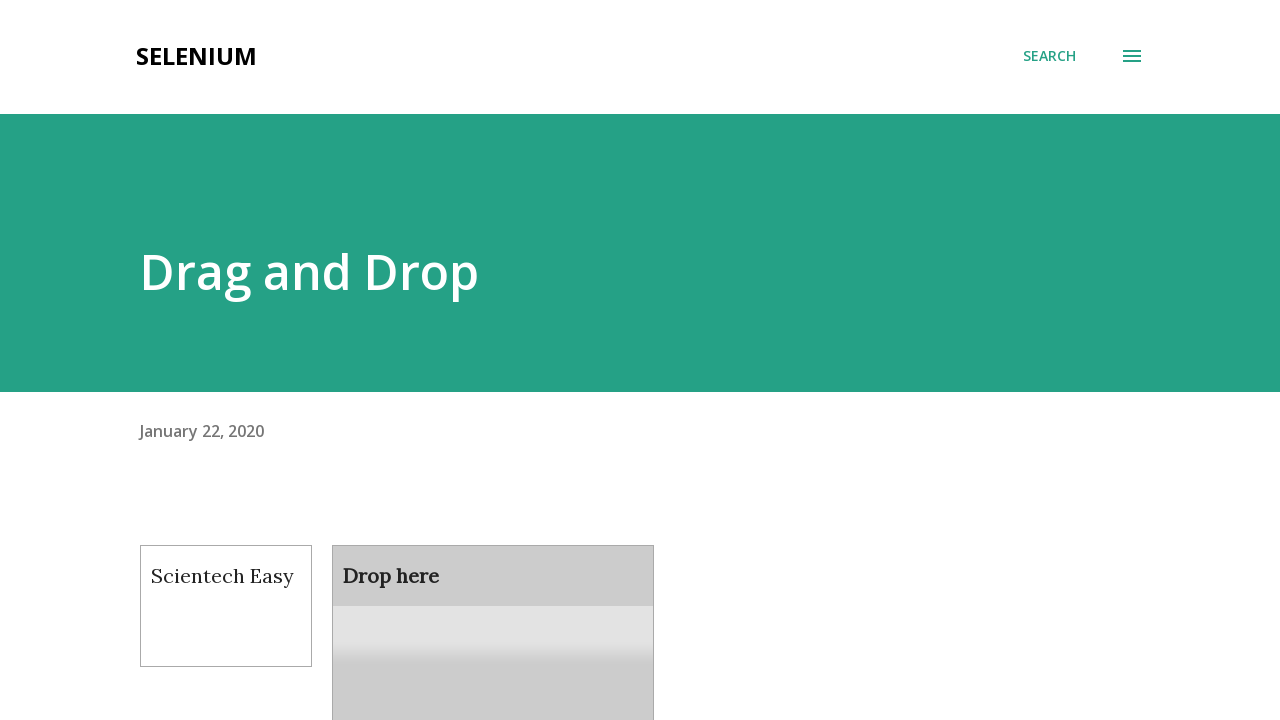

Scrolled draggable element into view
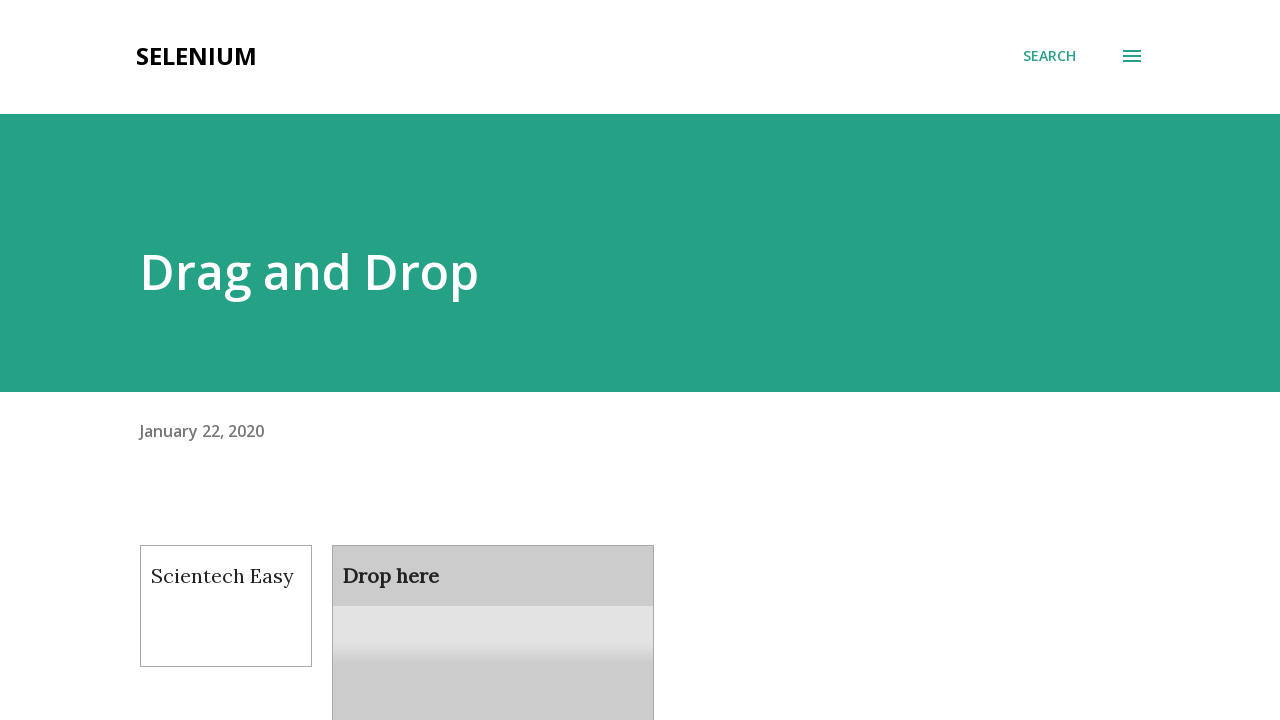

Dragged element to drop zone and released at (493, 609)
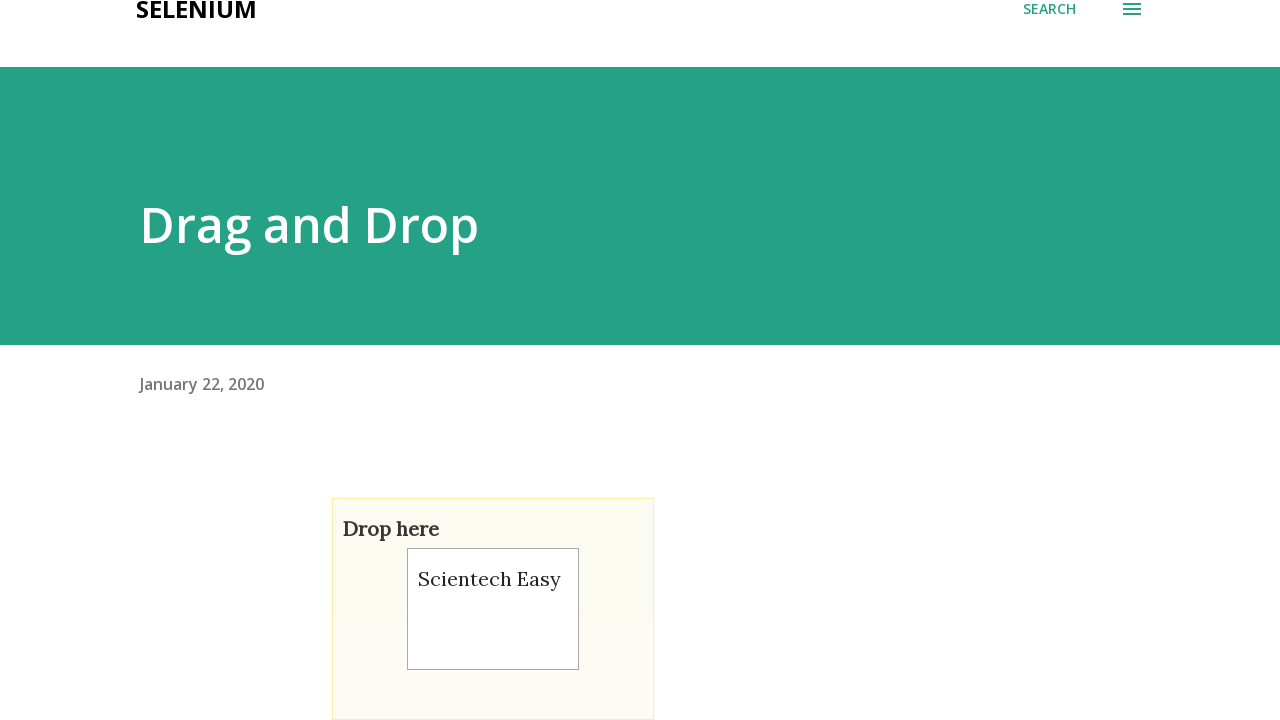

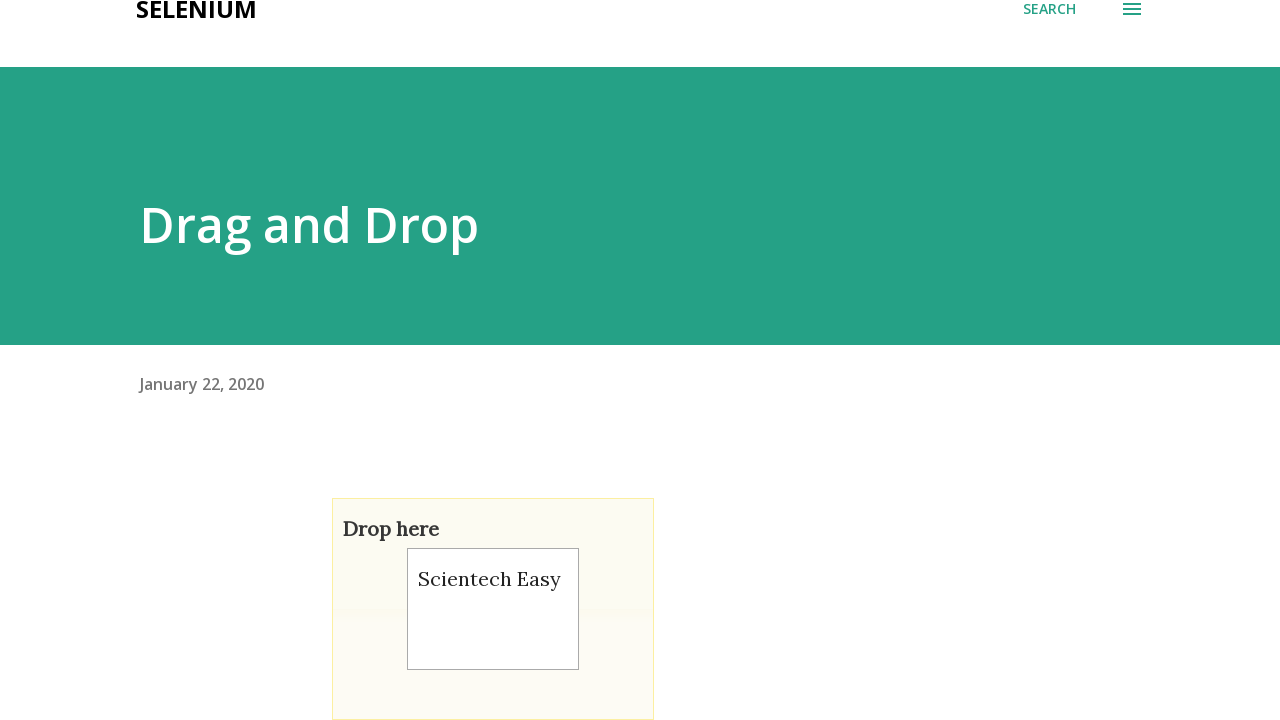